Tests dropdown selection functionality by selecting options using different methods: by visible text, by value, and by index

Starting URL: http://the-internet.herokuapp.com/

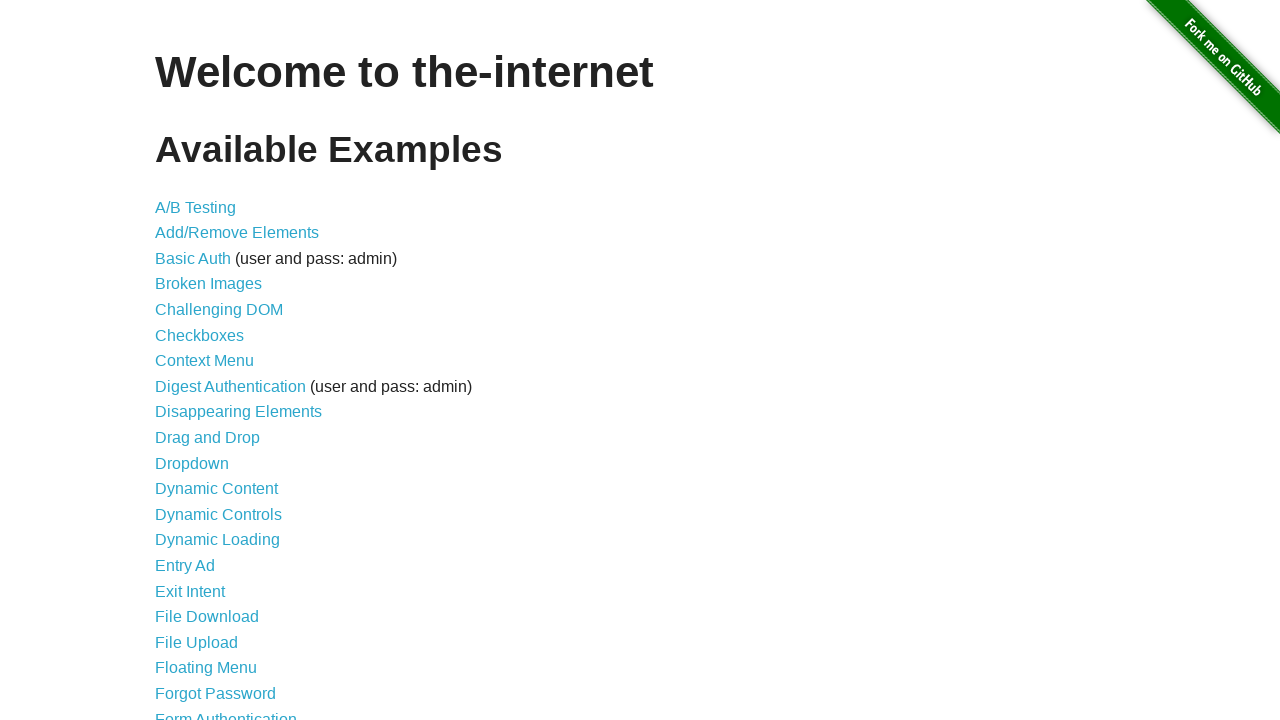

Clicked on dropdown link at (192, 463) on a[href='/dropdown']
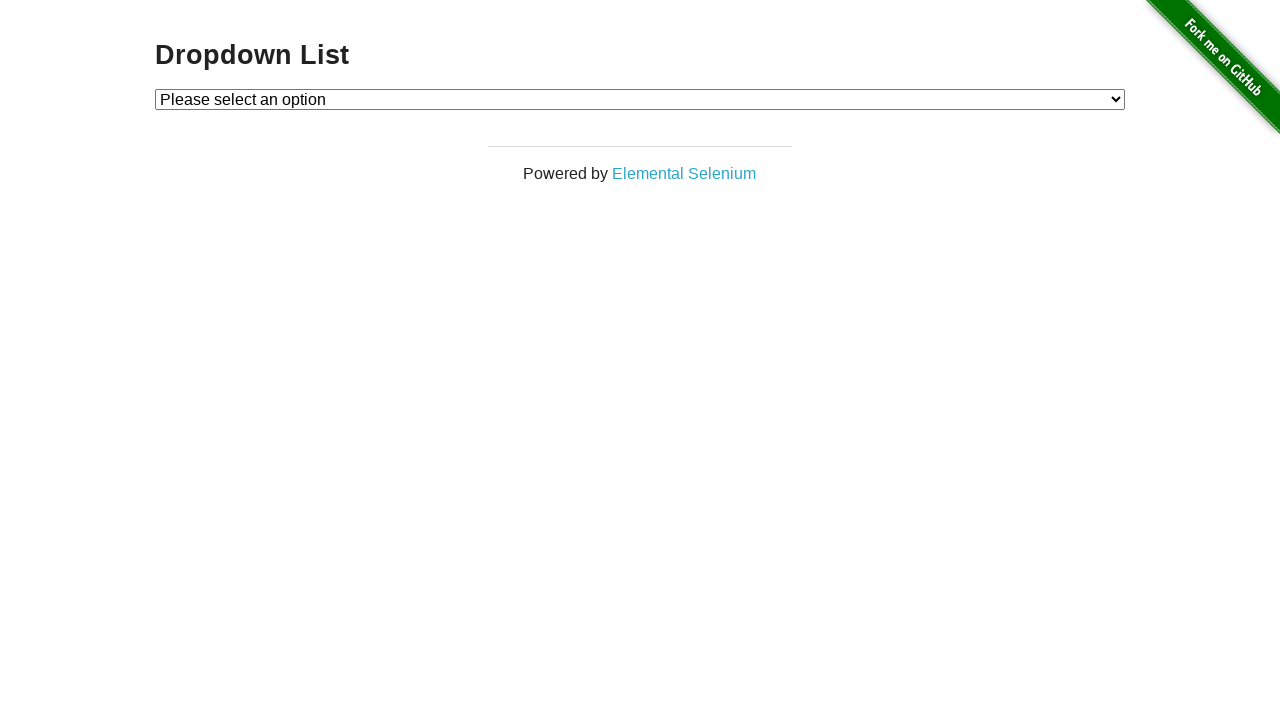

Dropdown element became visible
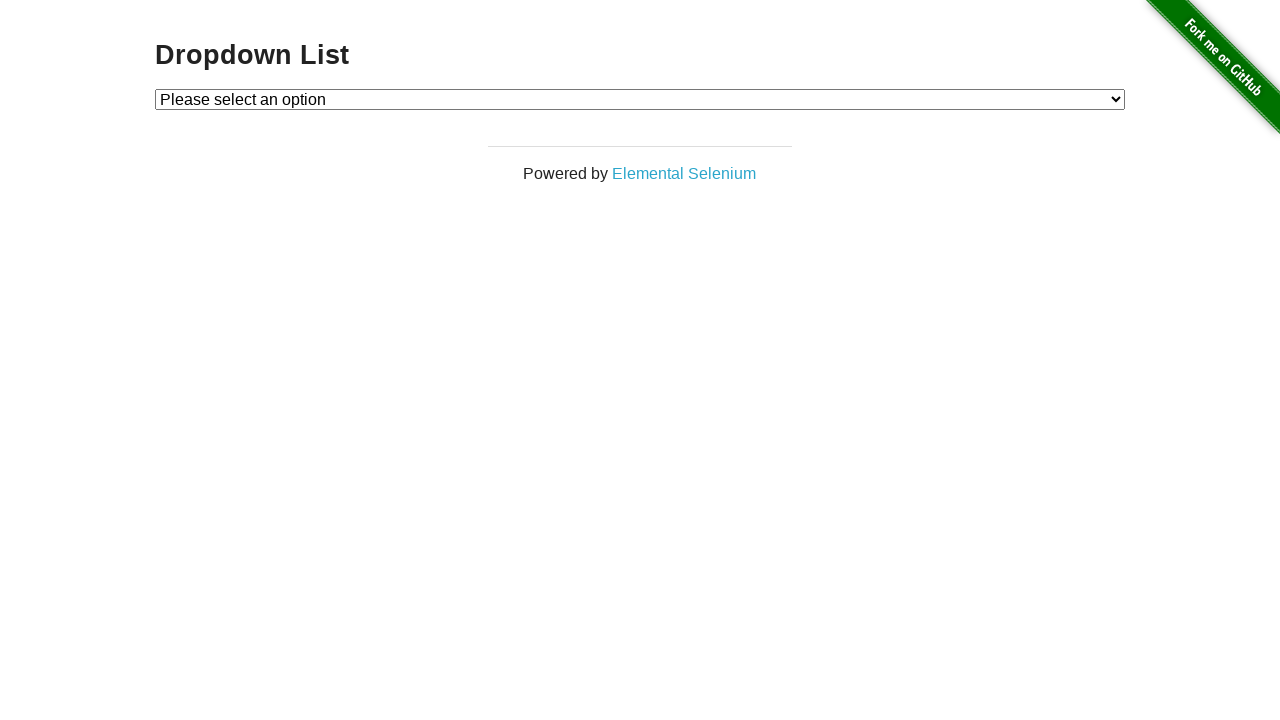

Selected 'Option 2' from dropdown by visible text on #dropdown
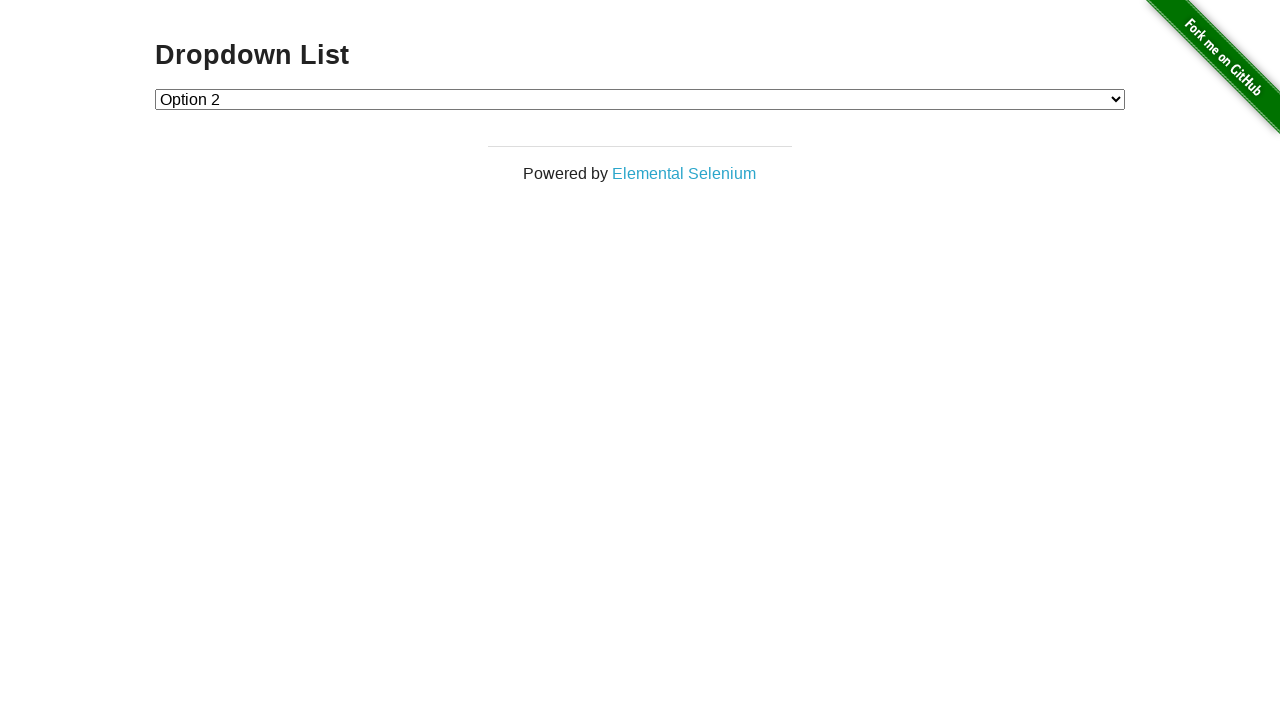

Selected option with value '1' from dropdown on #dropdown
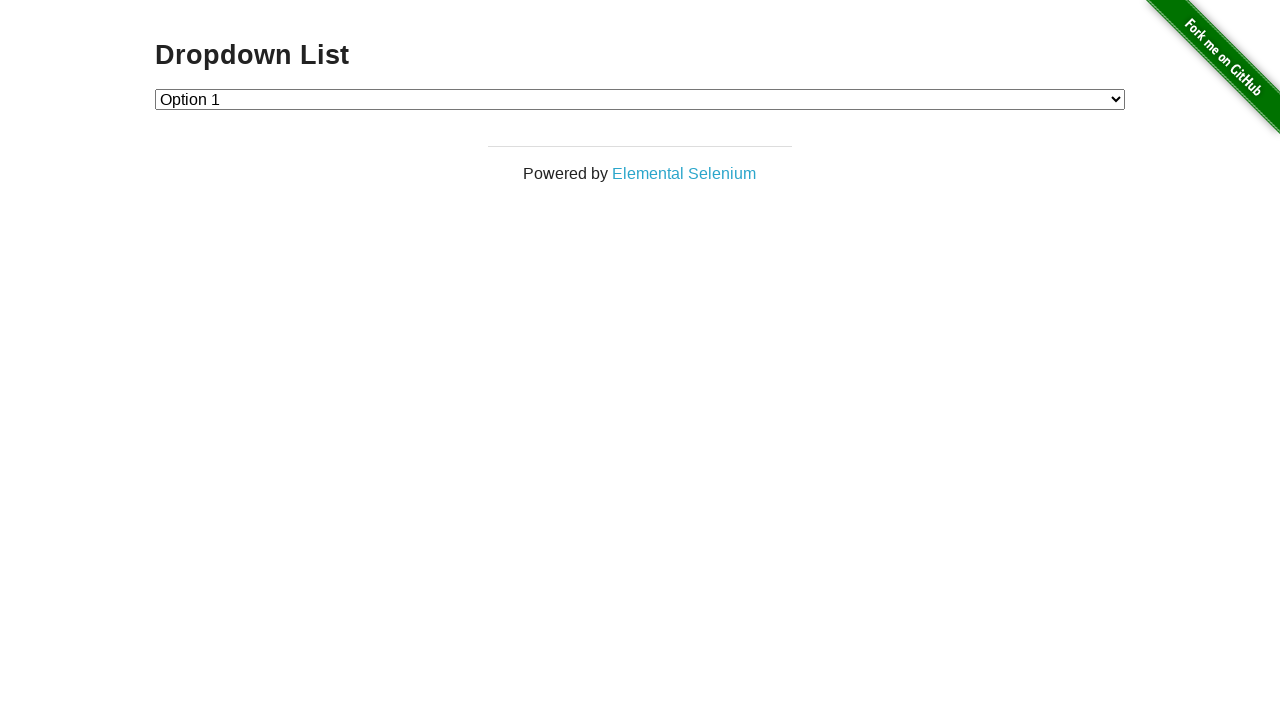

Selected dropdown option at index 2 (third option) on #dropdown
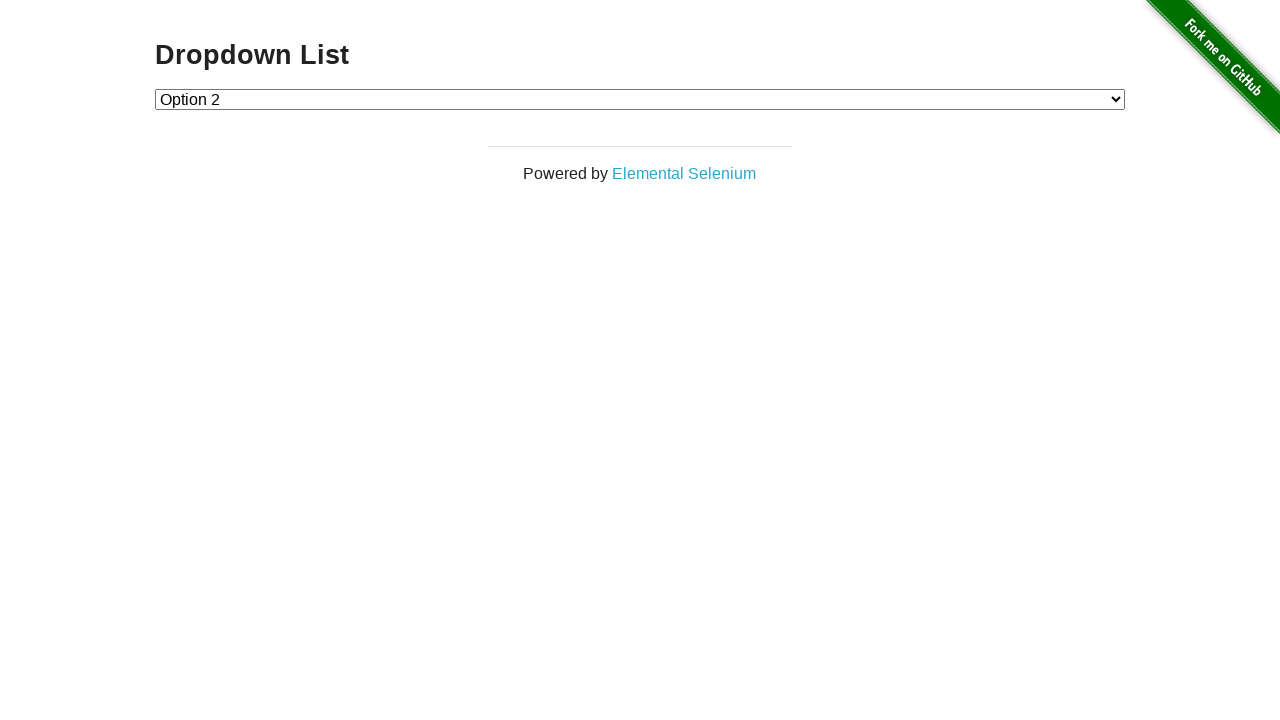

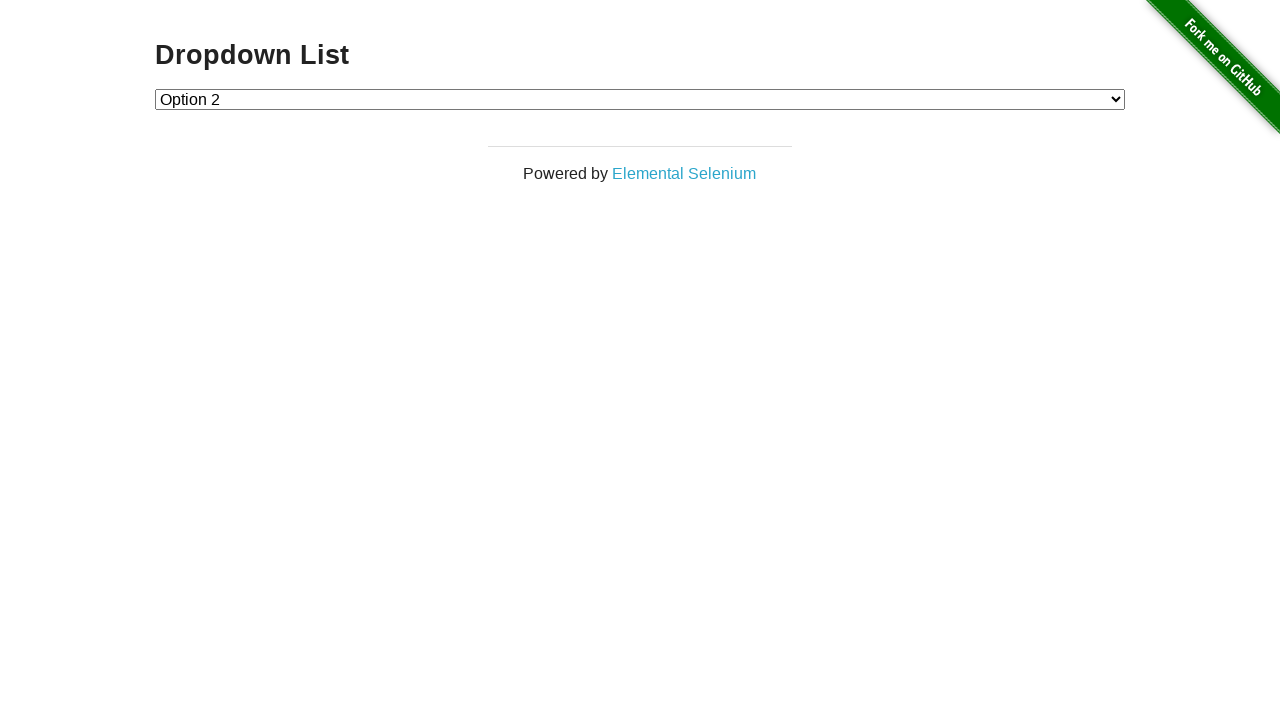